Tests marking individual todo items as complete by checking their checkboxes

Starting URL: https://demo.playwright.dev/todomvc

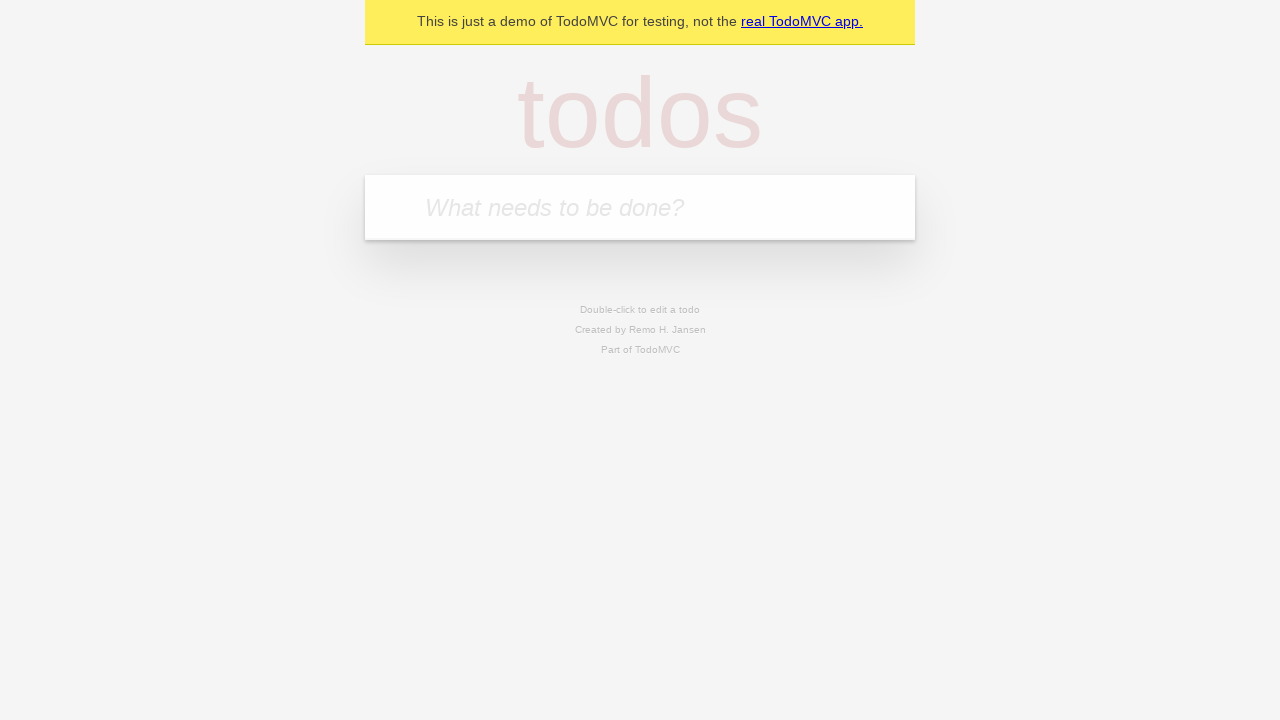

Filled input field with first todo item 'buy some cheese' on internal:attr=[placeholder="What needs to be done?"i]
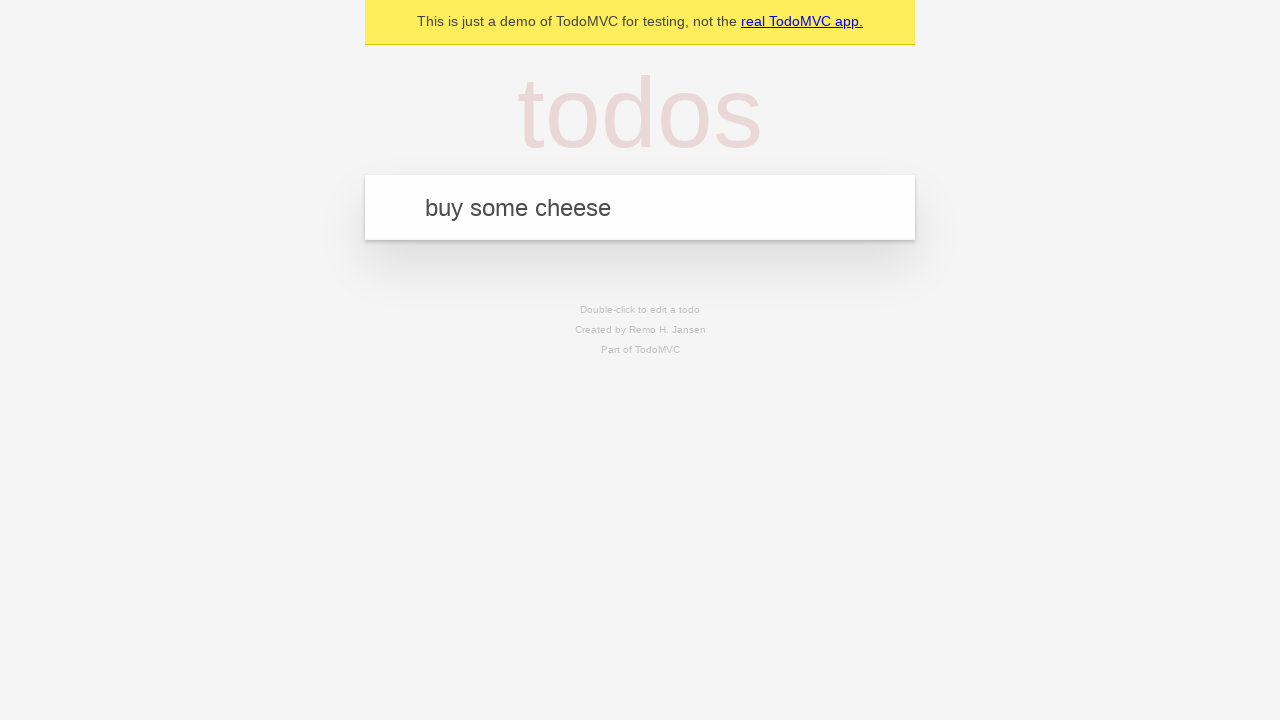

Pressed Enter to create first todo item on internal:attr=[placeholder="What needs to be done?"i]
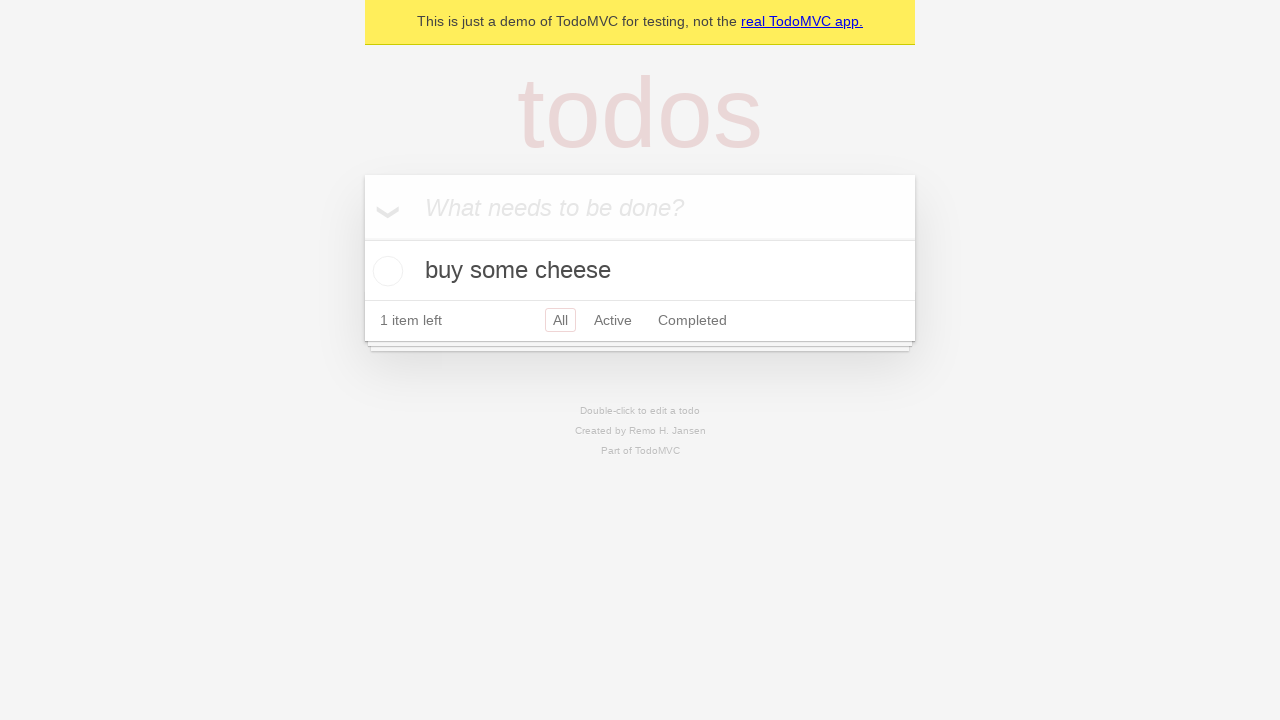

Filled input field with second todo item 'feed the cat' on internal:attr=[placeholder="What needs to be done?"i]
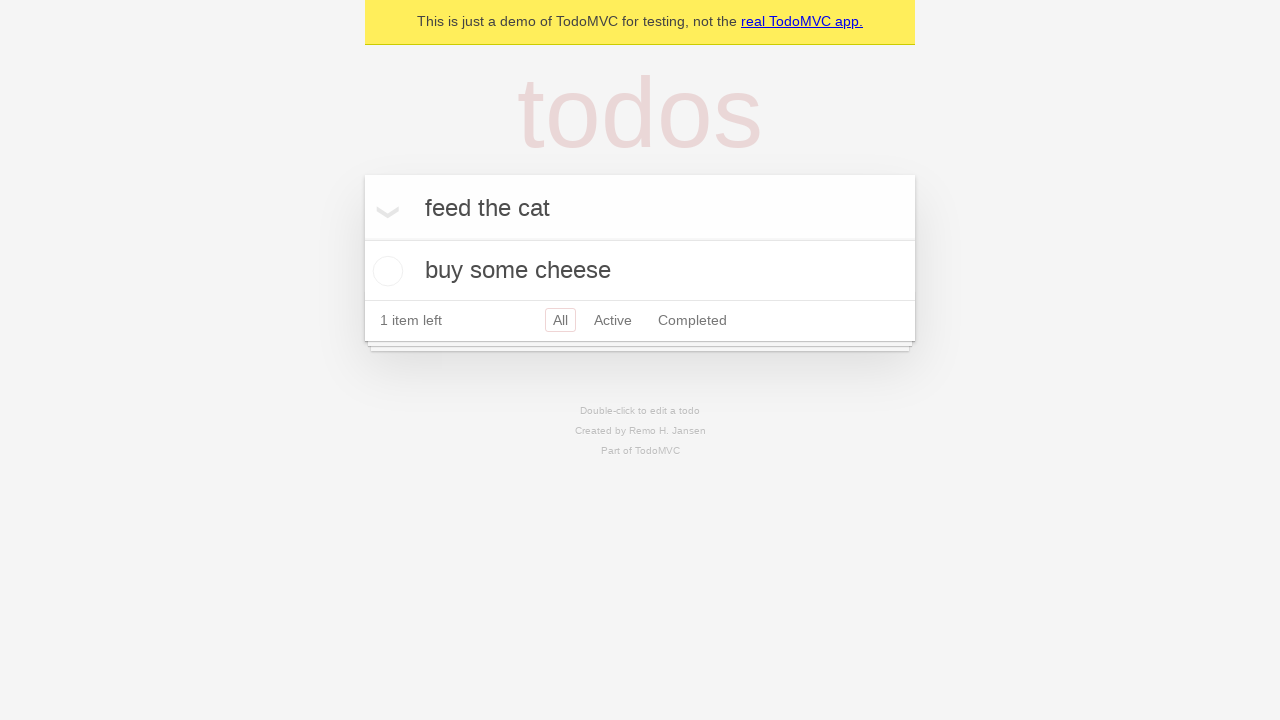

Pressed Enter to create second todo item on internal:attr=[placeholder="What needs to be done?"i]
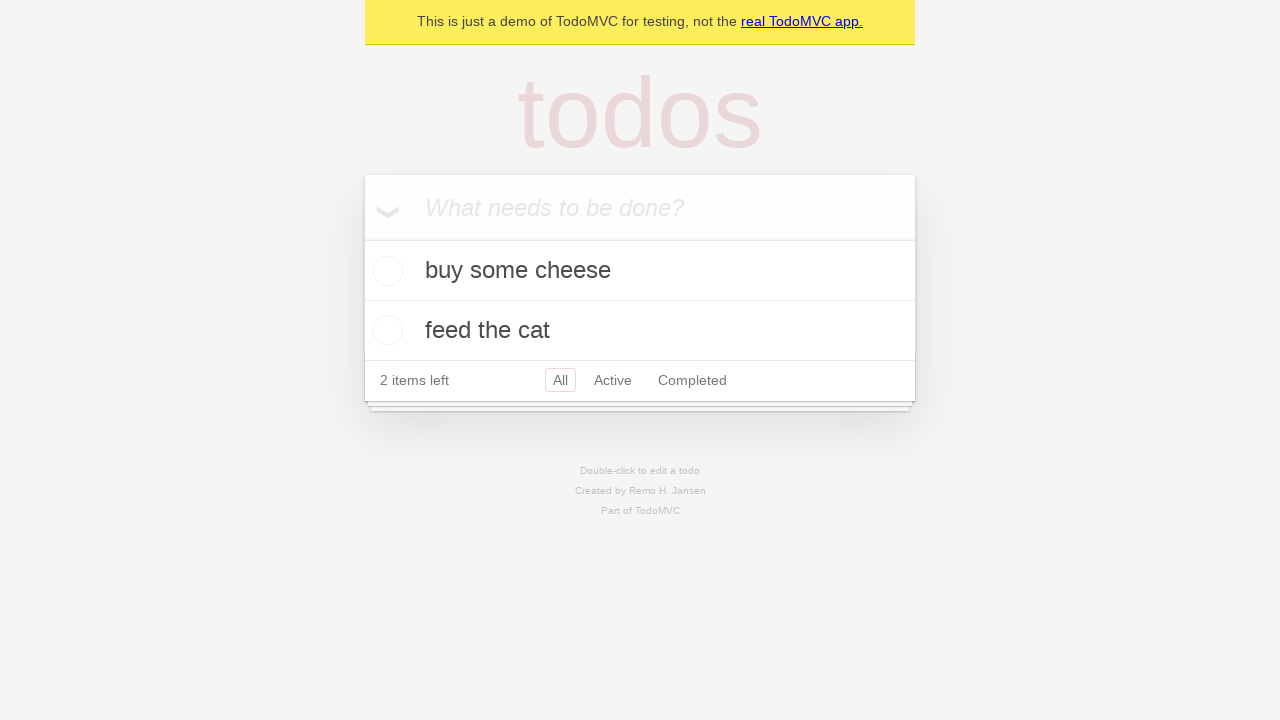

Marked first todo item as complete by checking its checkbox at (385, 271) on internal:testid=[data-testid="todo-item"s] >> nth=0 >> internal:role=checkbox
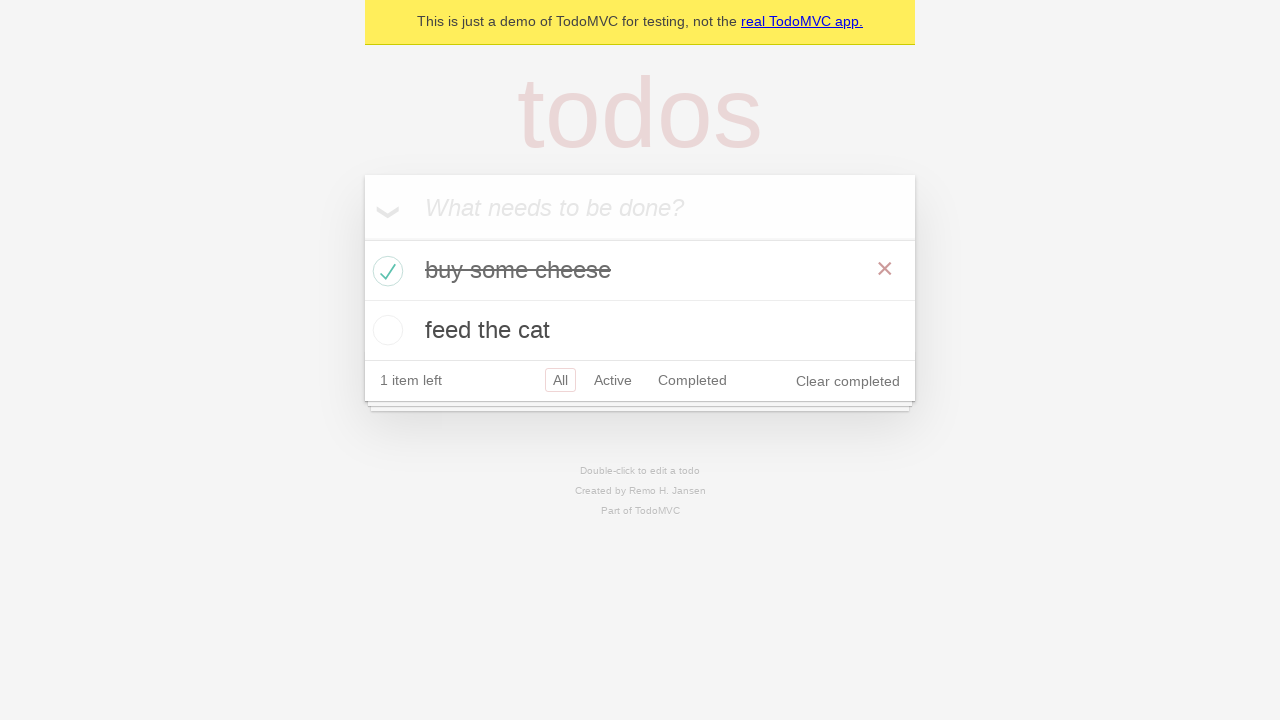

Marked second todo item as complete by checking its checkbox at (385, 330) on internal:testid=[data-testid="todo-item"s] >> nth=1 >> internal:role=checkbox
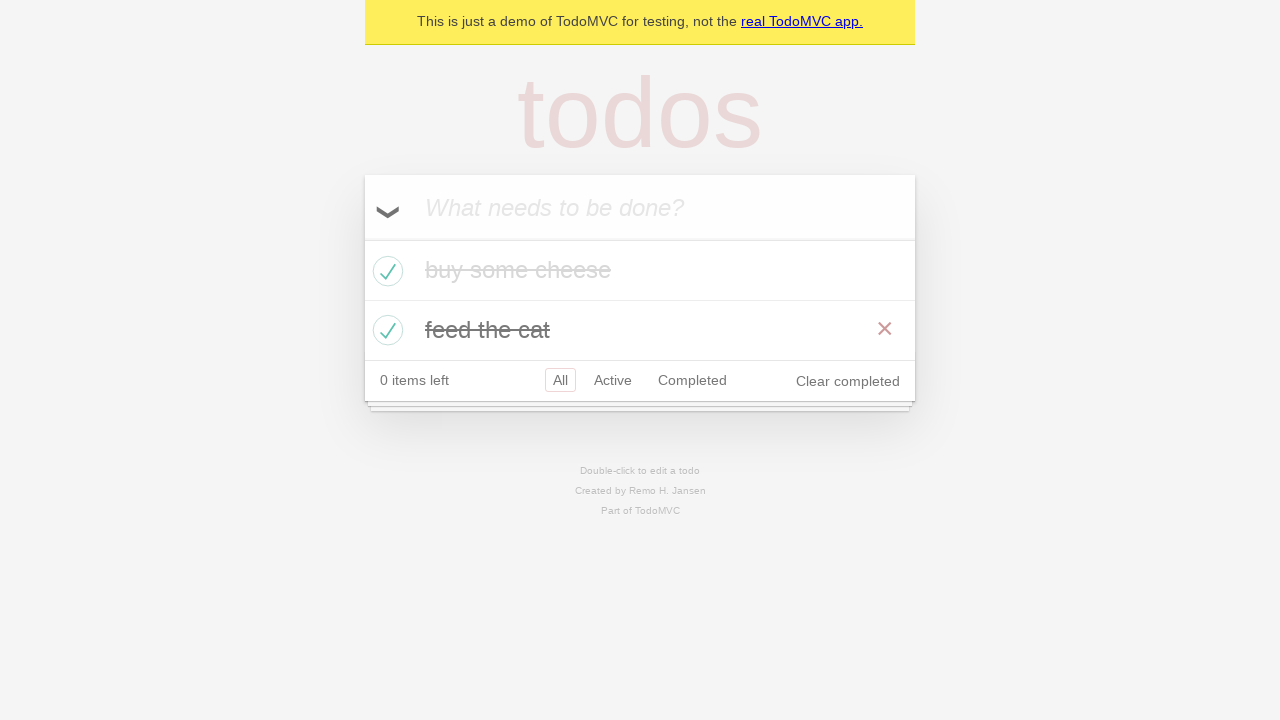

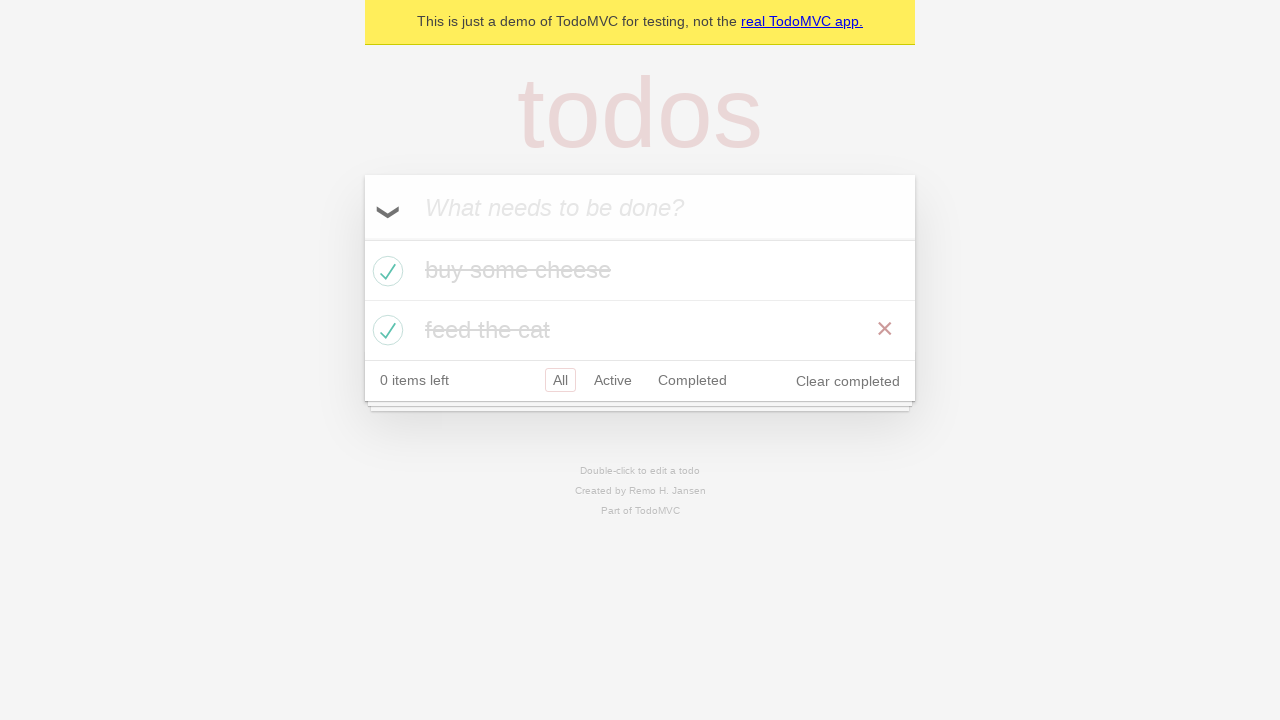